Verifies that color picker is enabled

Starting URL: https://www.selenium.dev/selenium/web/web-form.html

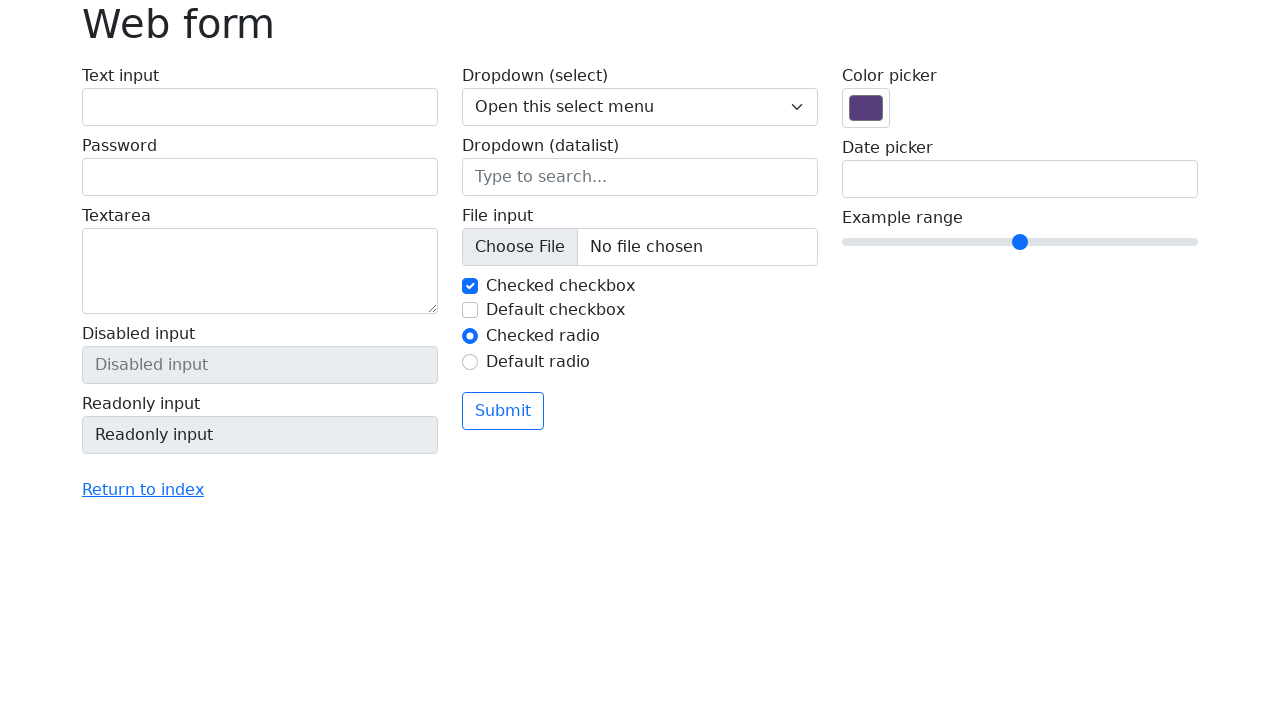

Waited for color picker input to be present on the page
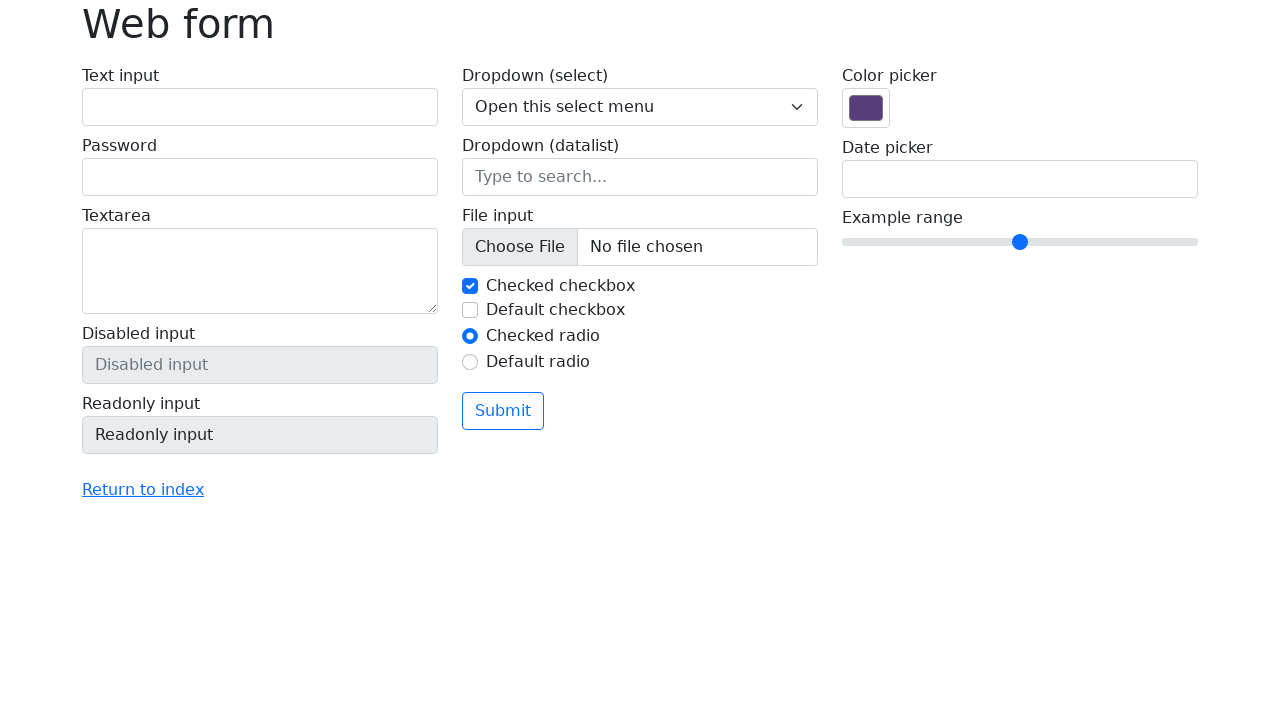

Clicked on color picker input to open color selection dialog at (866, 108) on input[name='my-colors']
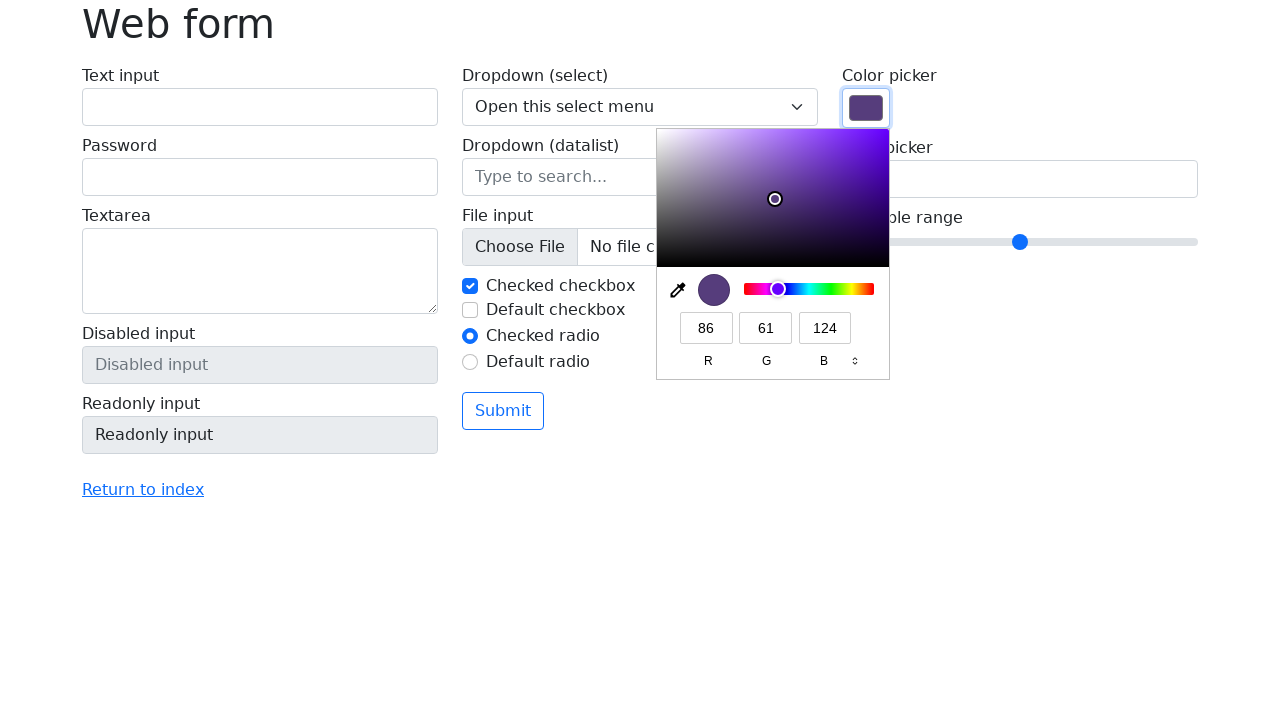

Verified that color picker is enabled
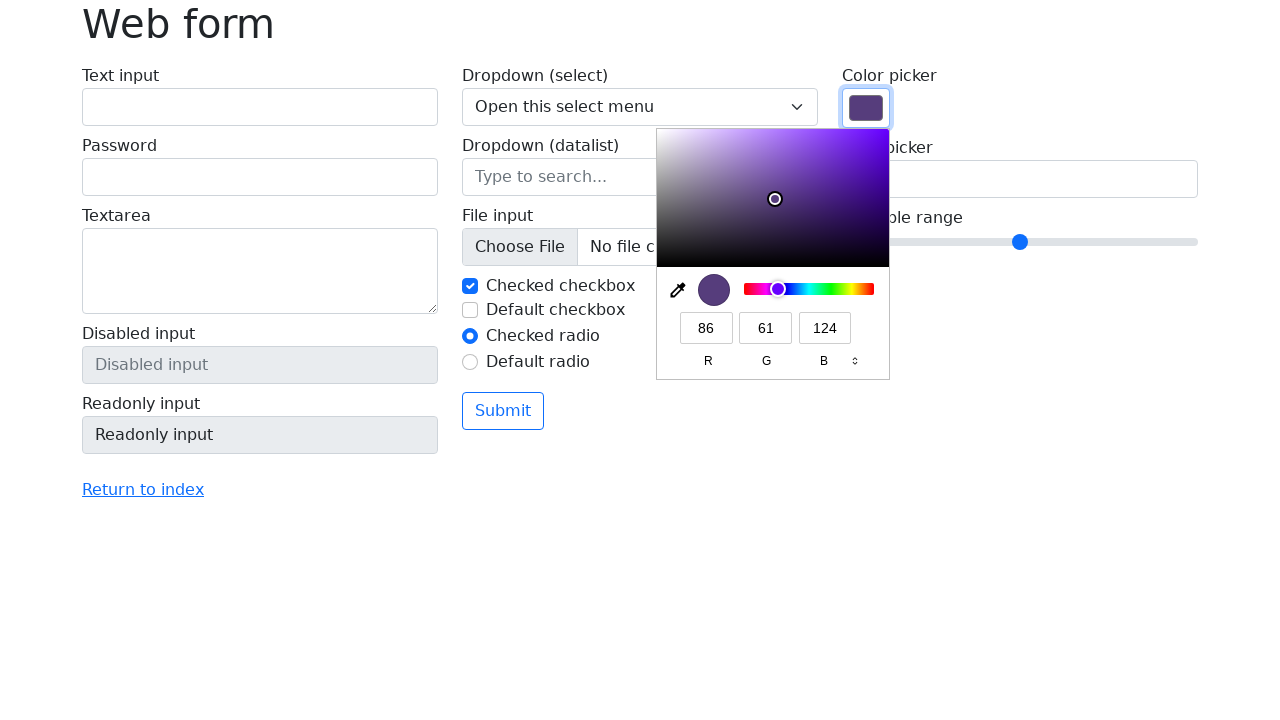

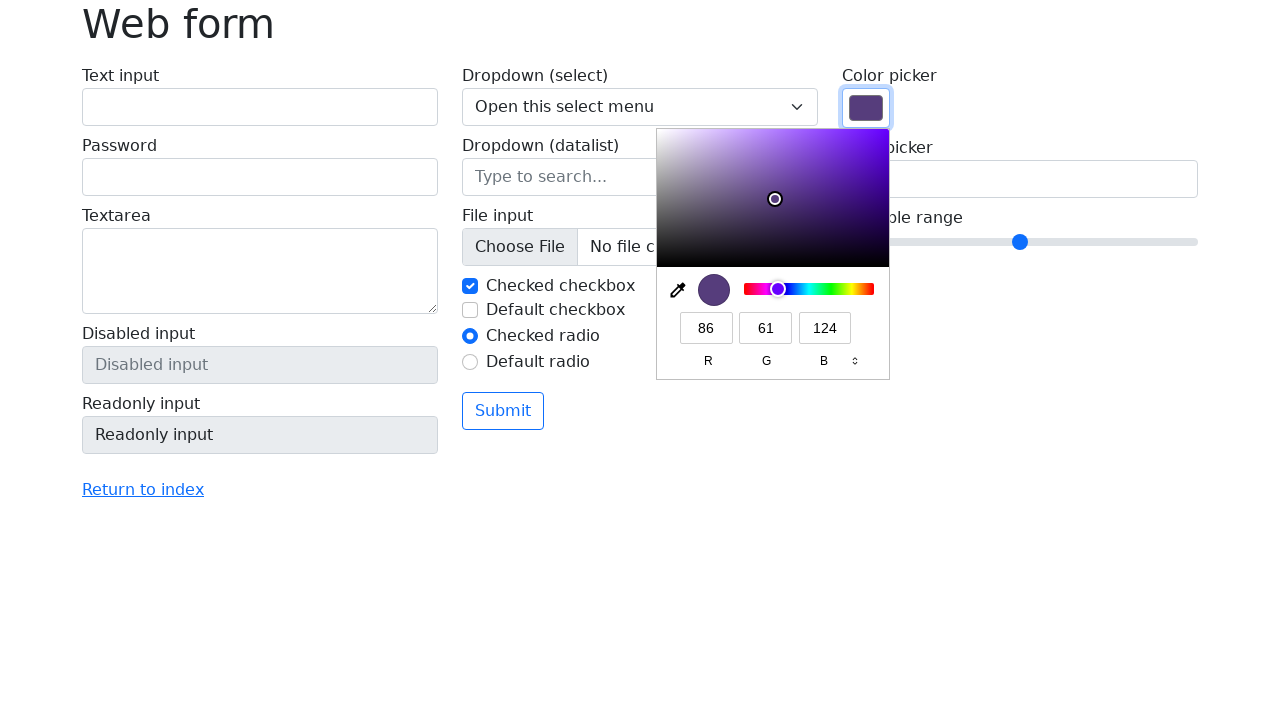